Verifies the categories panel on demoblaze.com displays all category options including Phones, Laptops, and Monitors

Starting URL: https://www.demoblaze.com/

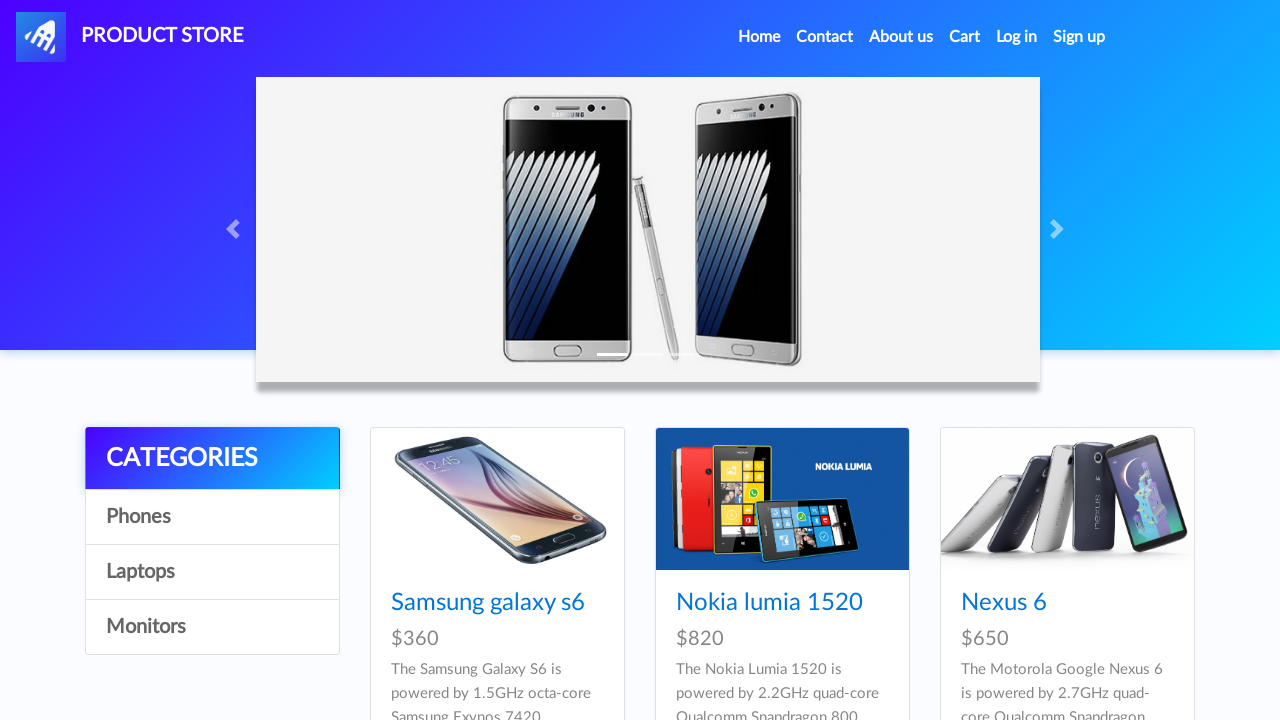

Waited for page to load with networkidle state
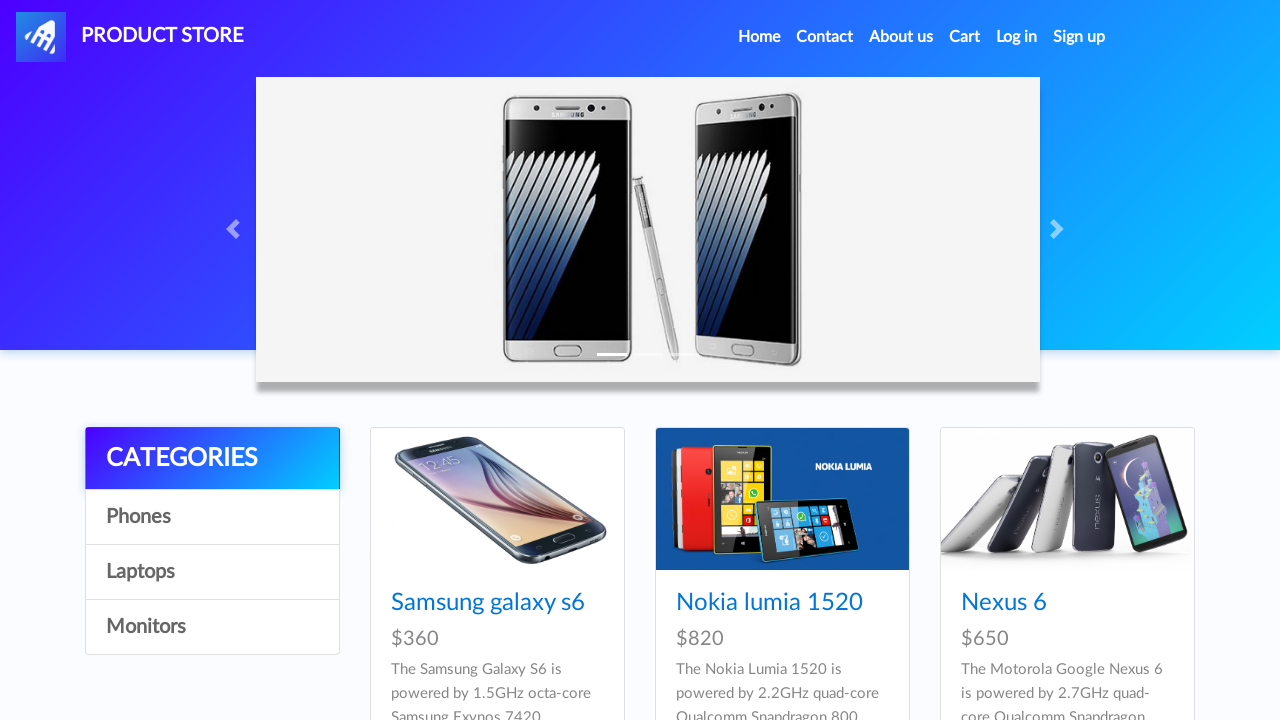

Verified CATEGORIES header is displayed in categories panel
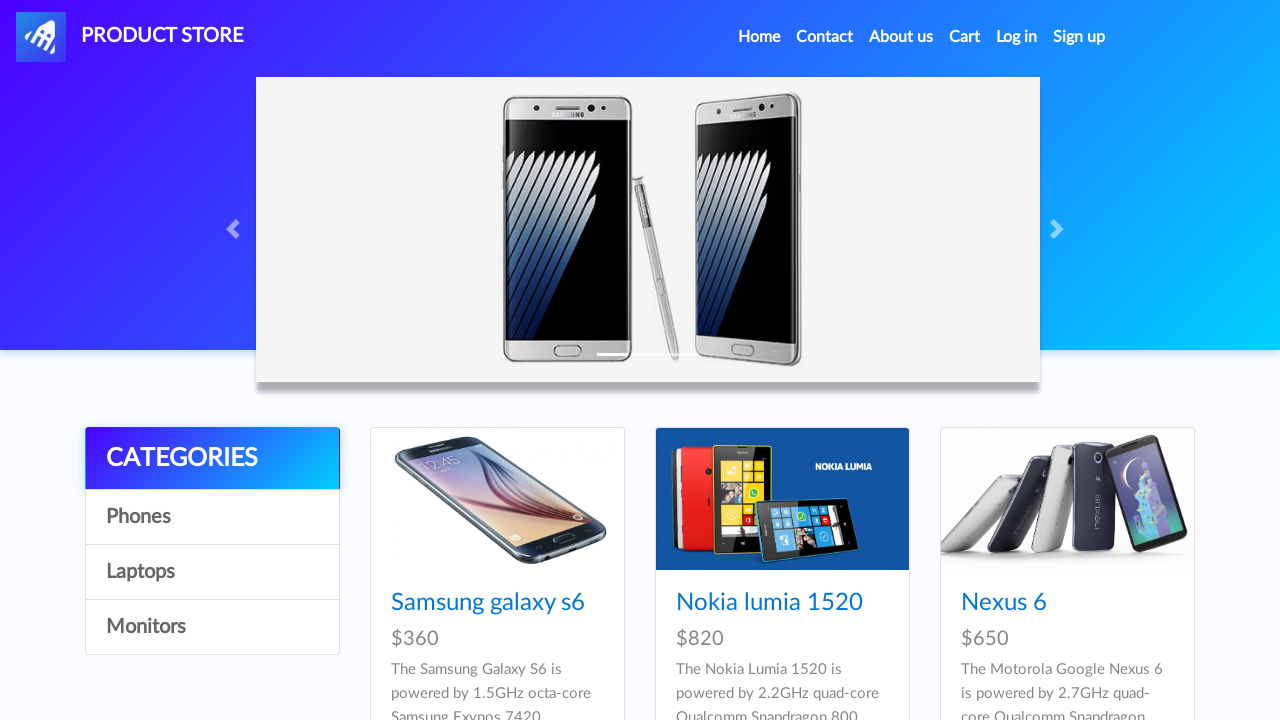

Verified Phones category option is displayed
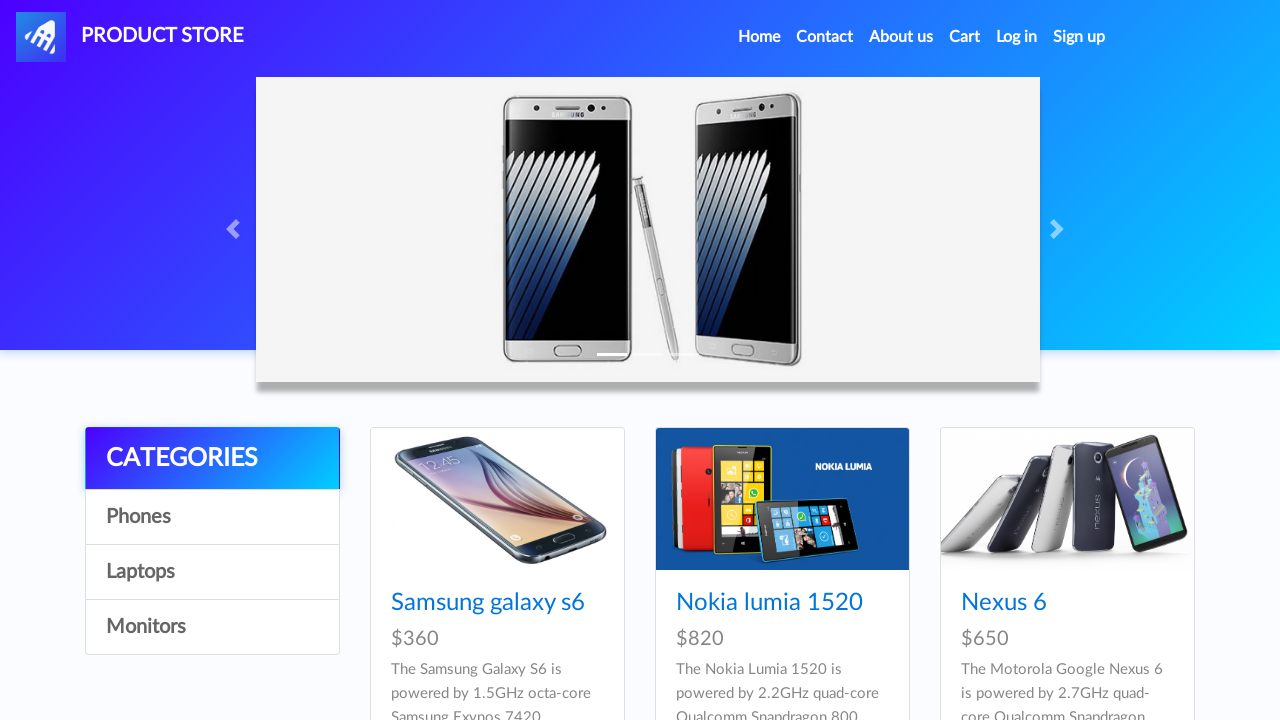

Verified Laptops category option is displayed
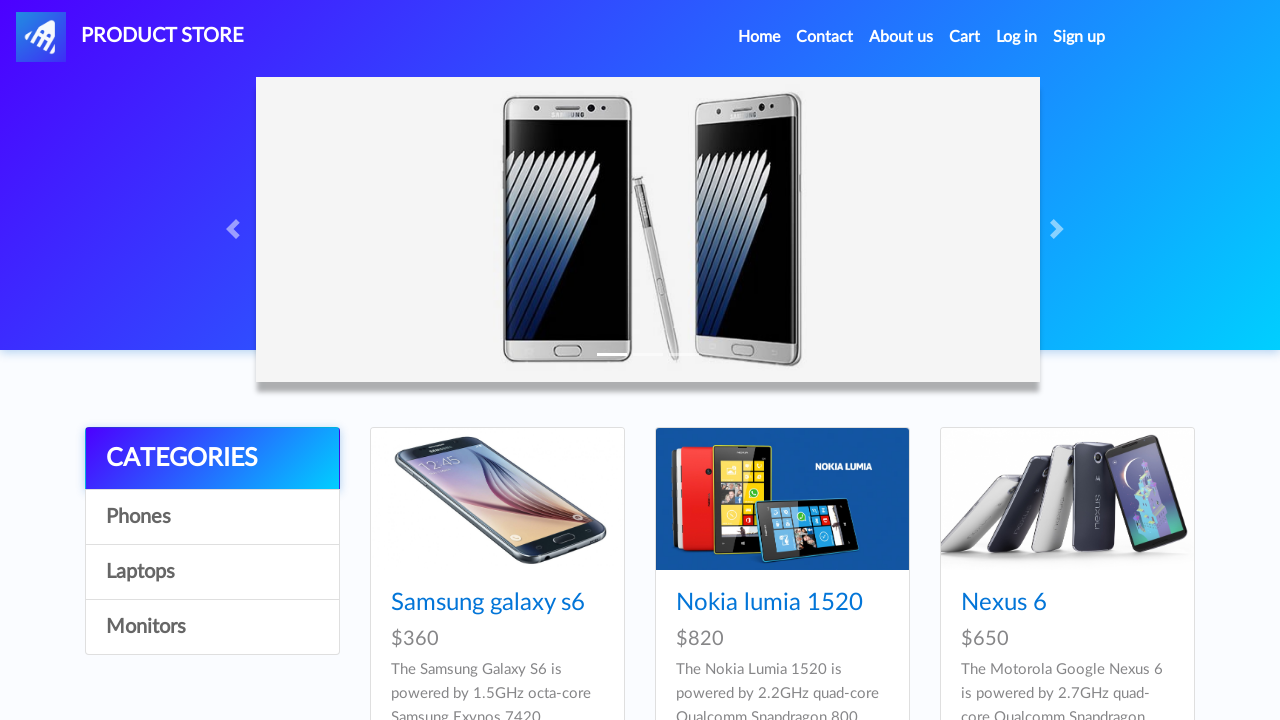

Verified Monitors category option is displayed
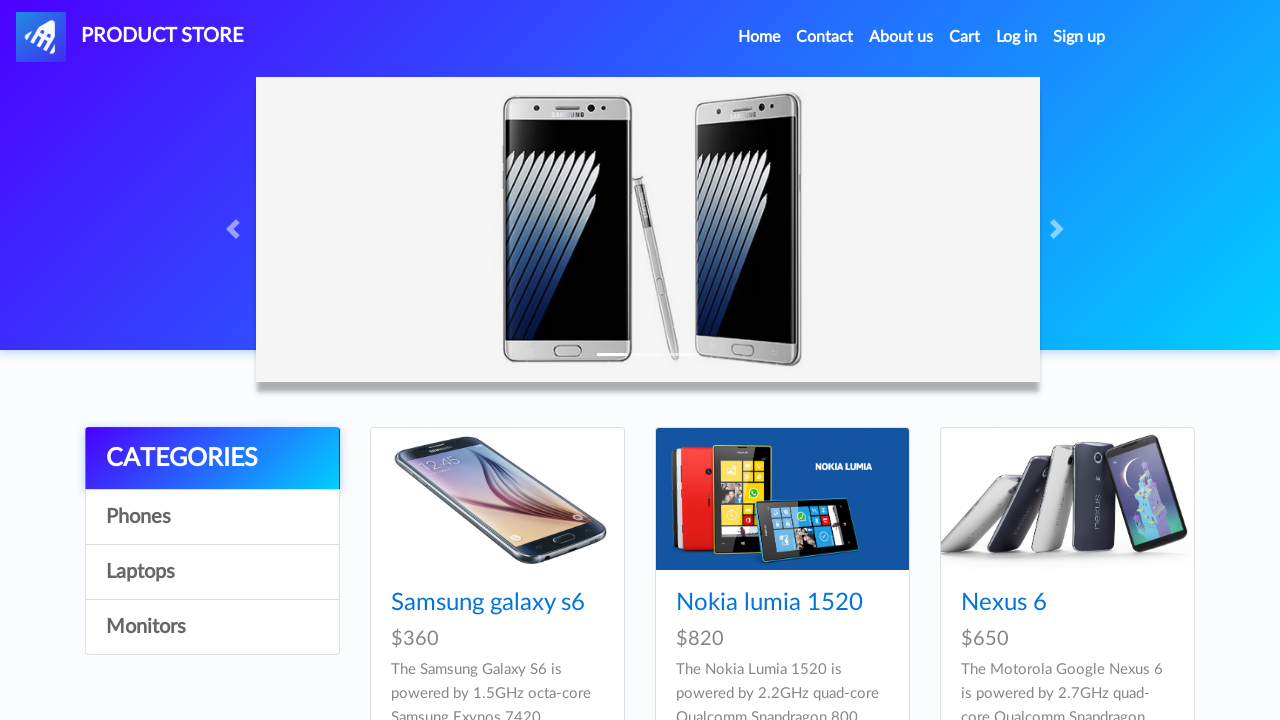

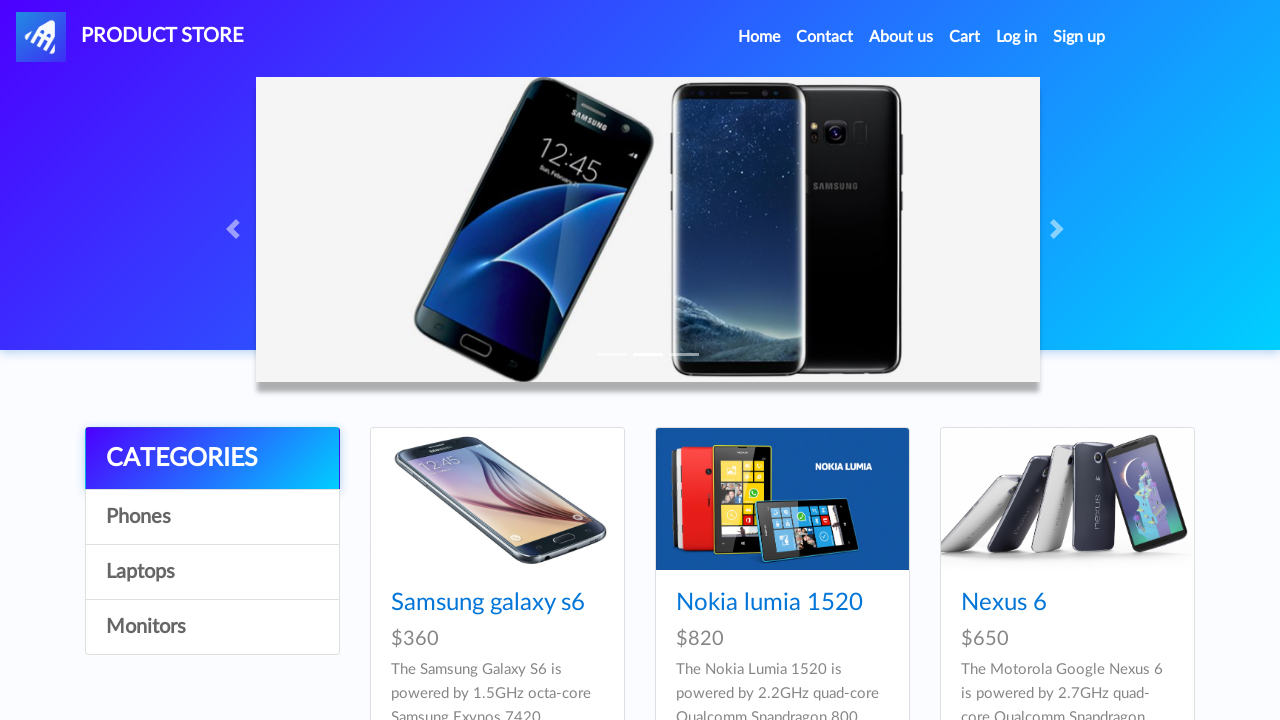